Tests form validation by clicking the Sign Up button without filling any fields and verifying that required validation messages appear for all fields.

Starting URL: https://demo.atata.io/signup

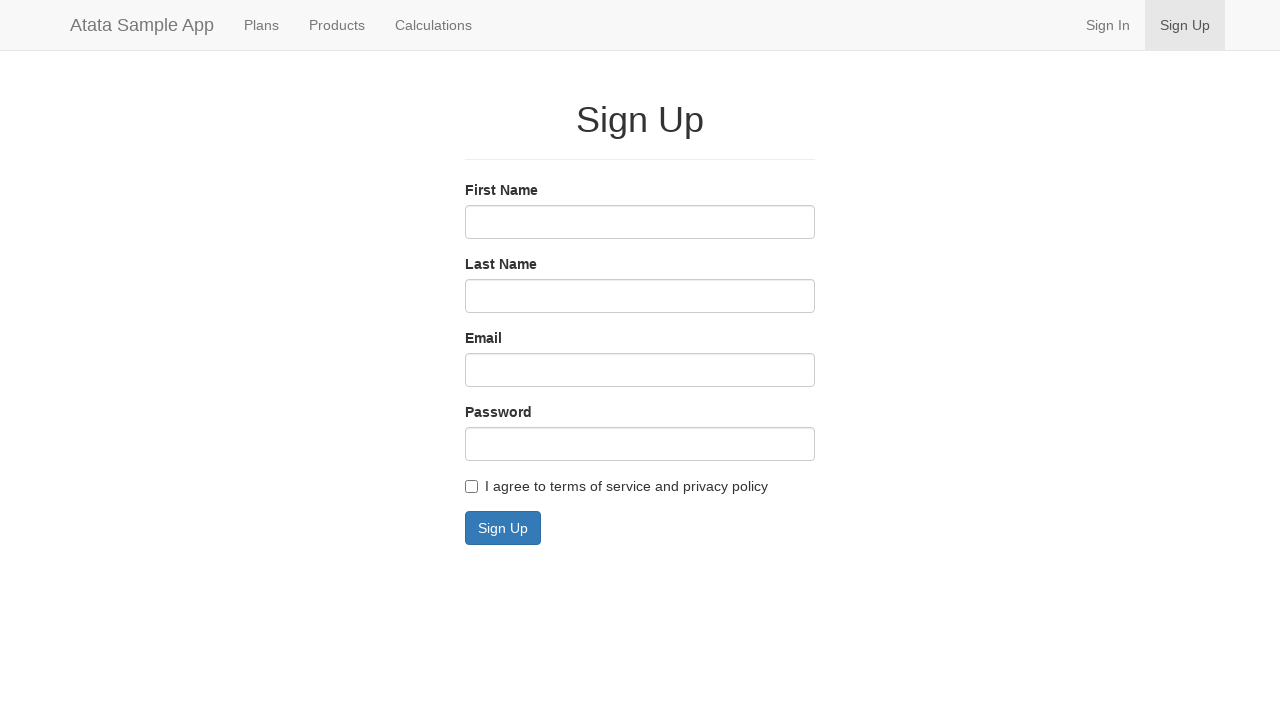

Navigated to Sign Up page
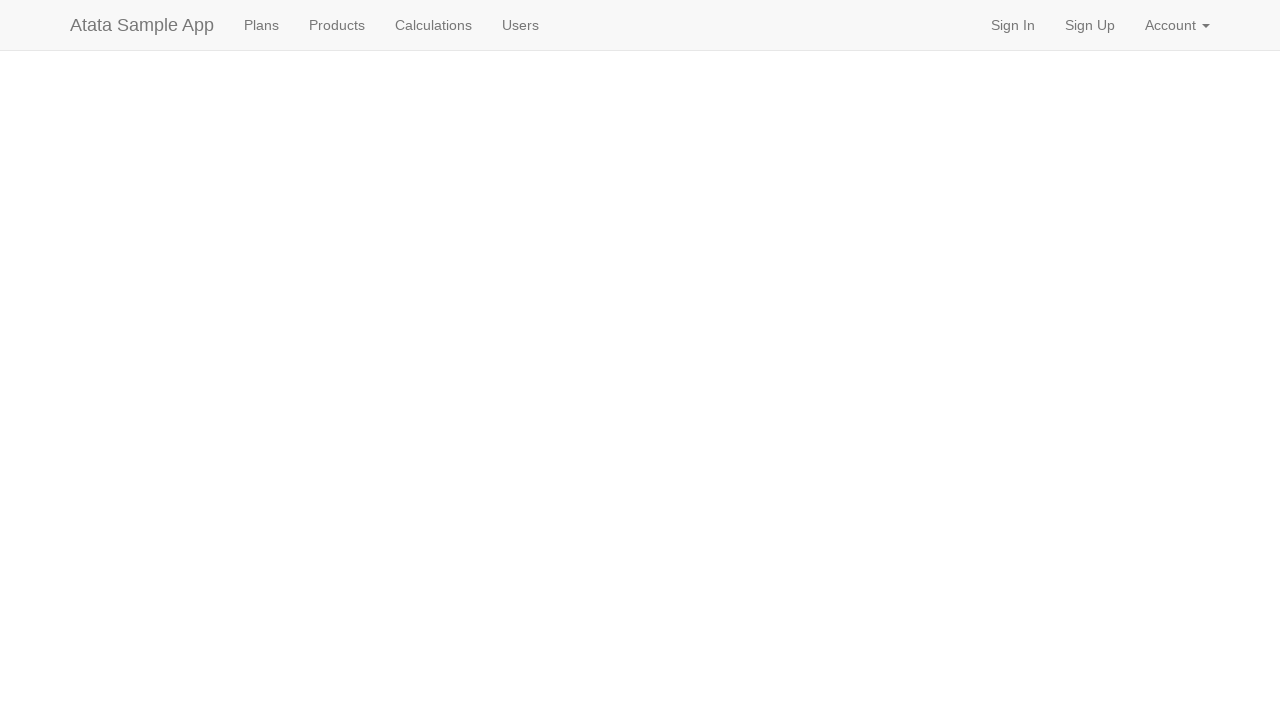

Clicked Sign Up button without filling any fields at (503, 528) on button:has-text('Sign Up')
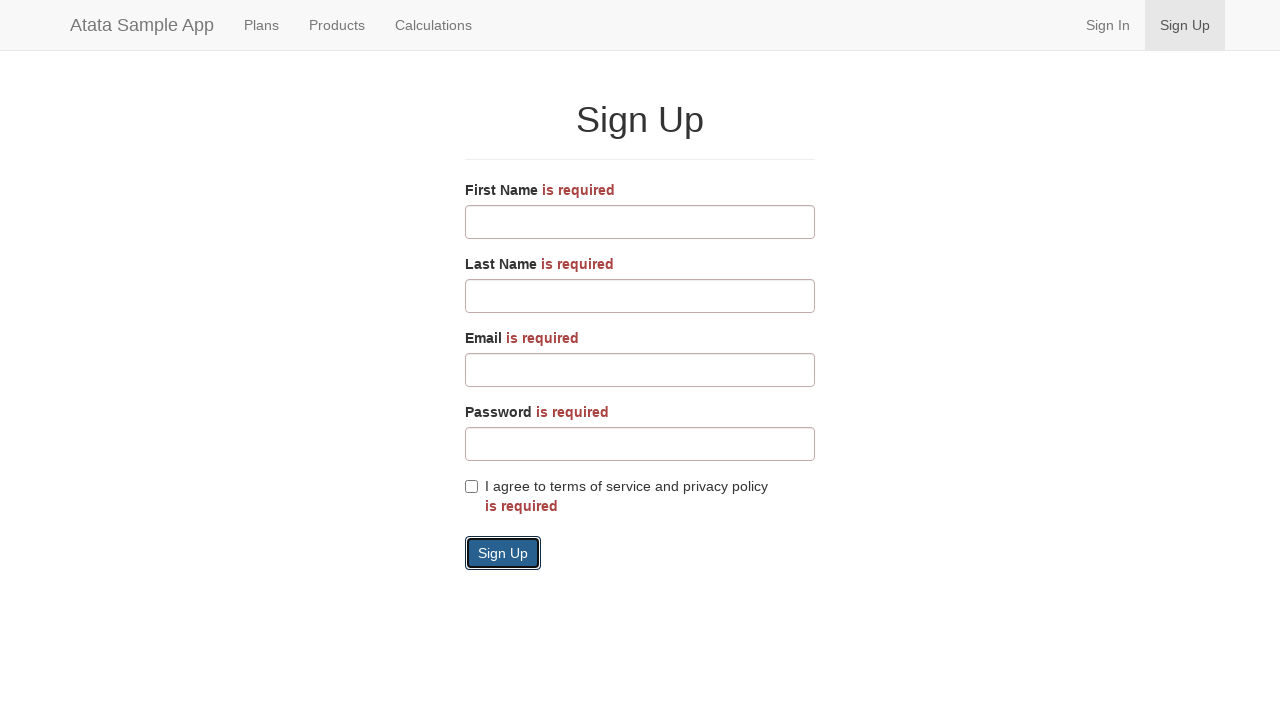

Validation error messages appeared
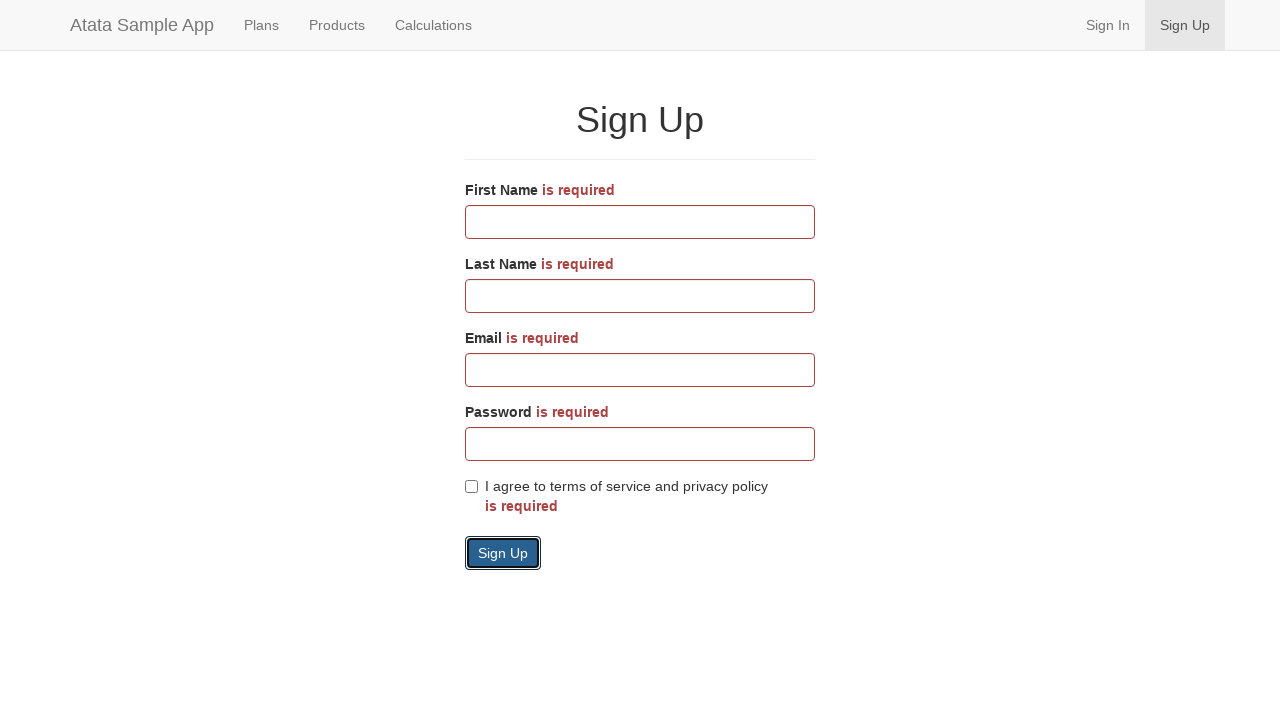

Verified that 'is required' validation messages are displayed for all required fields
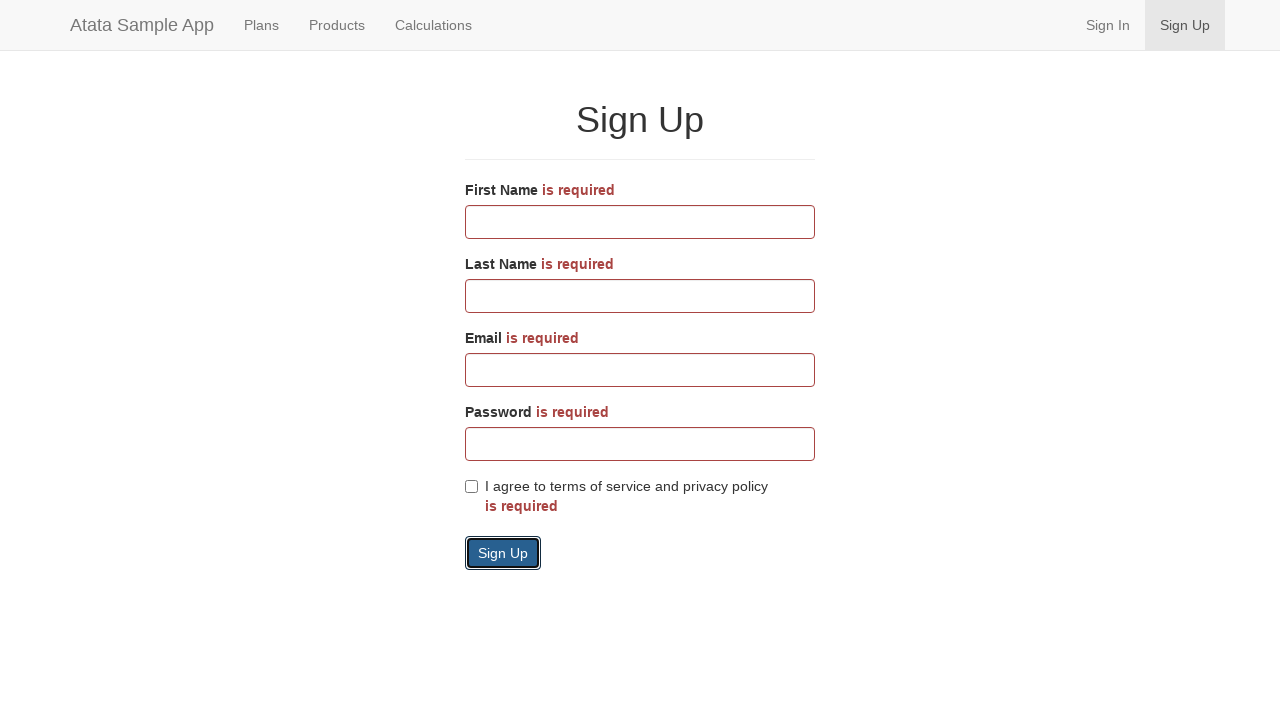

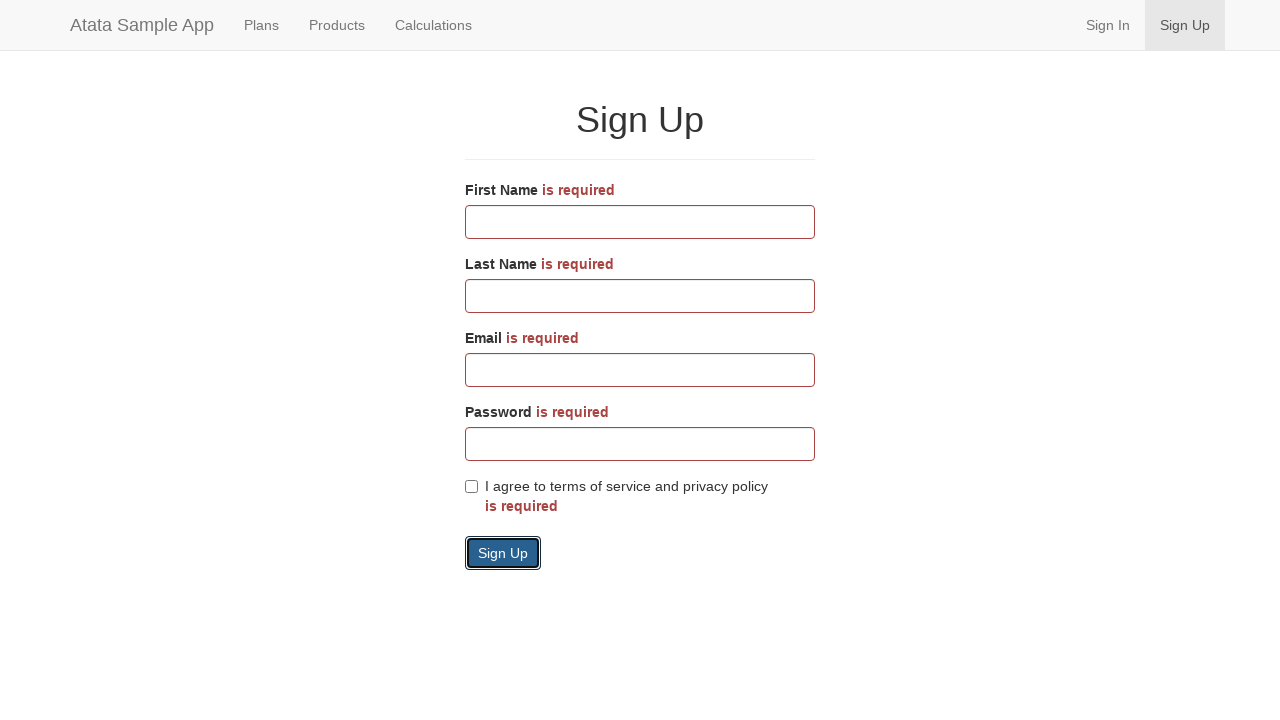